Tests adding todo items to the list by filling the input and pressing Enter, then verifying the items appear in the list.

Starting URL: https://demo.playwright.dev/todomvc

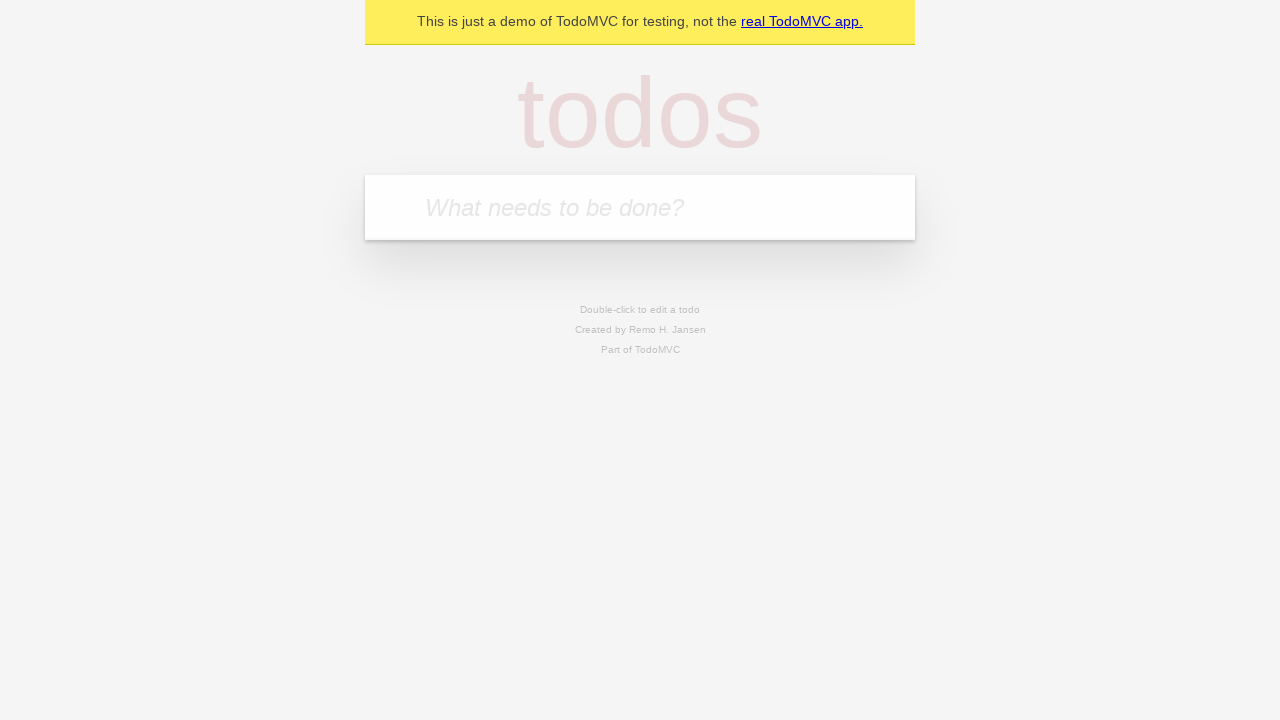

Filled todo input with 'buy some cheese' on internal:attr=[placeholder="What needs to be done?"i]
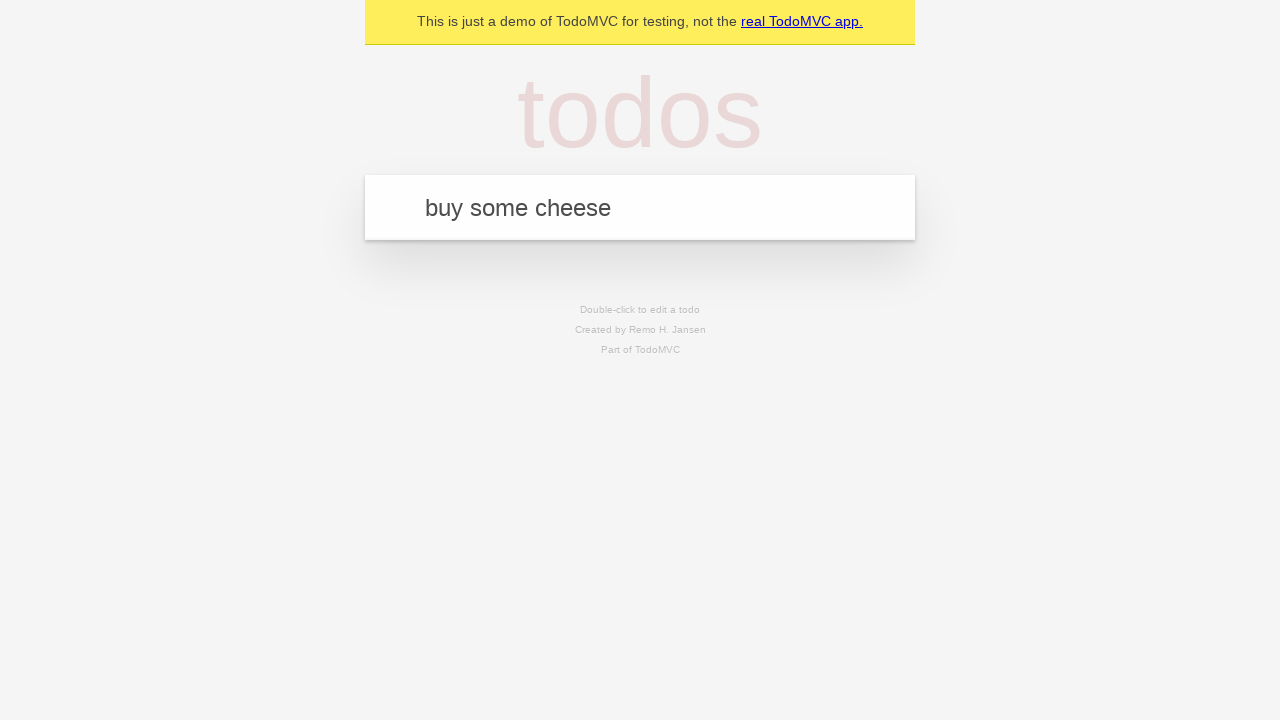

Pressed Enter to submit first todo item on internal:attr=[placeholder="What needs to be done?"i]
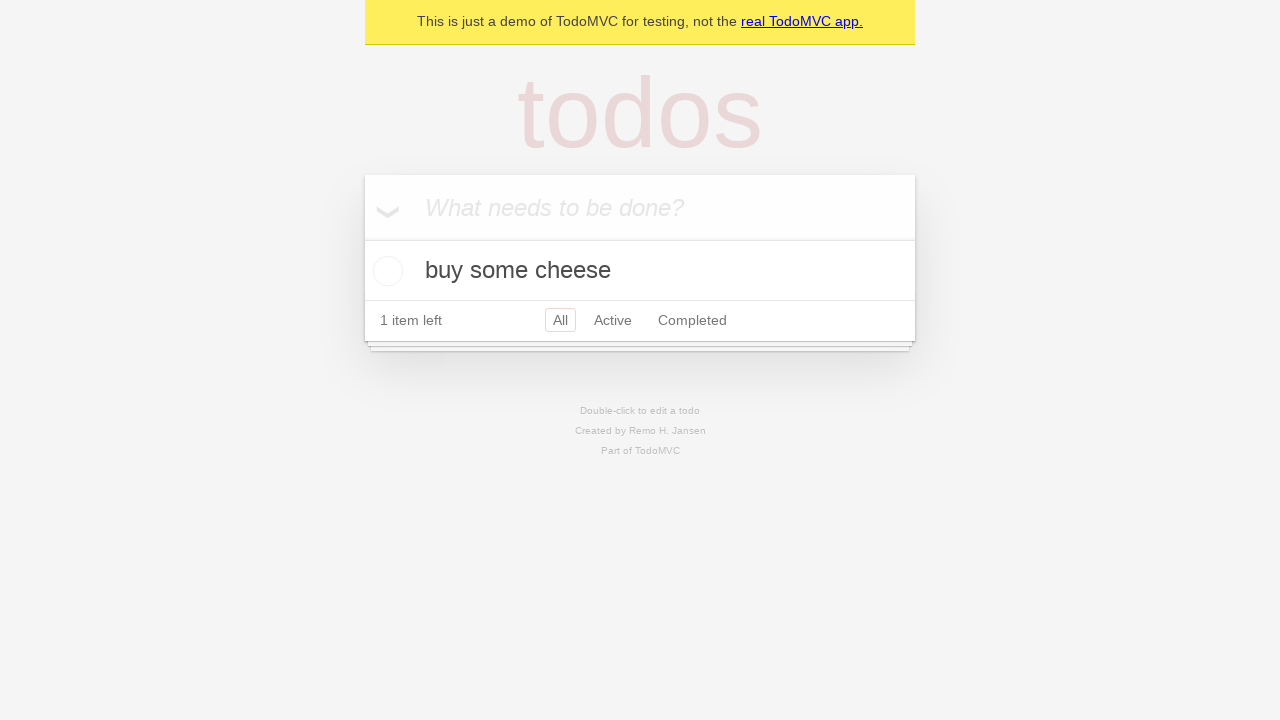

First todo item appeared in the list
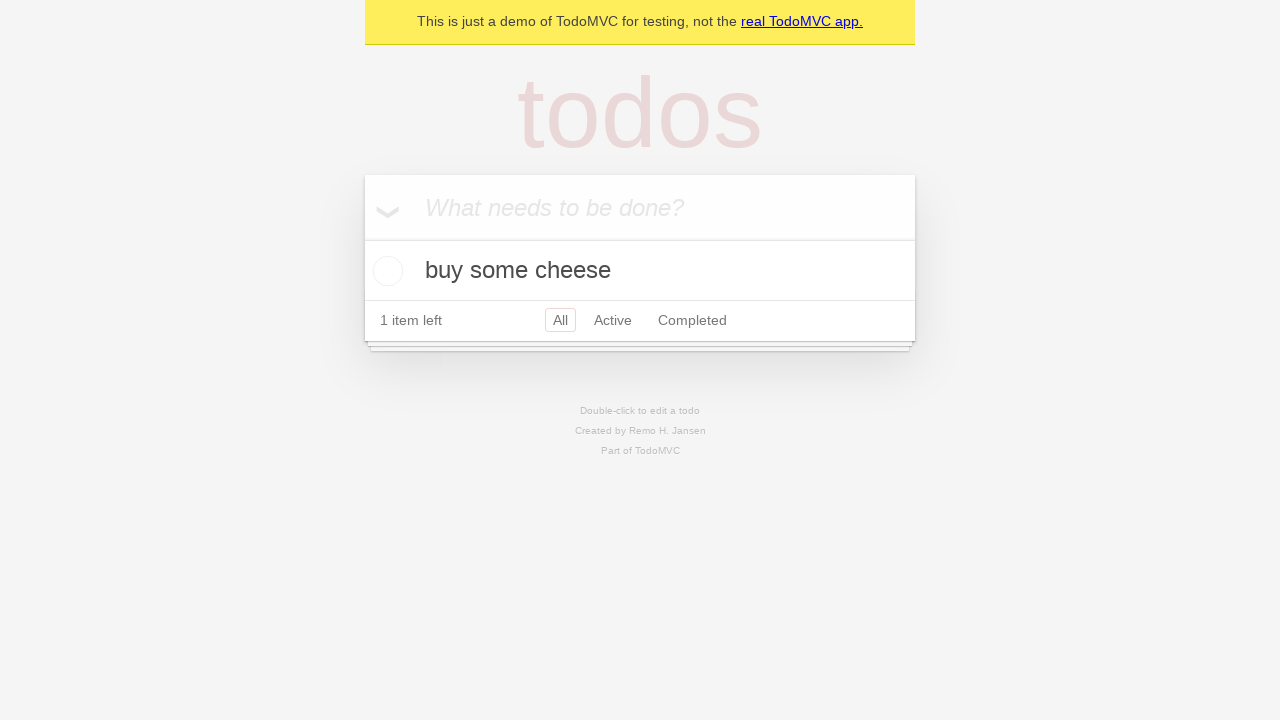

Filled todo input with 'feed the cat' on internal:attr=[placeholder="What needs to be done?"i]
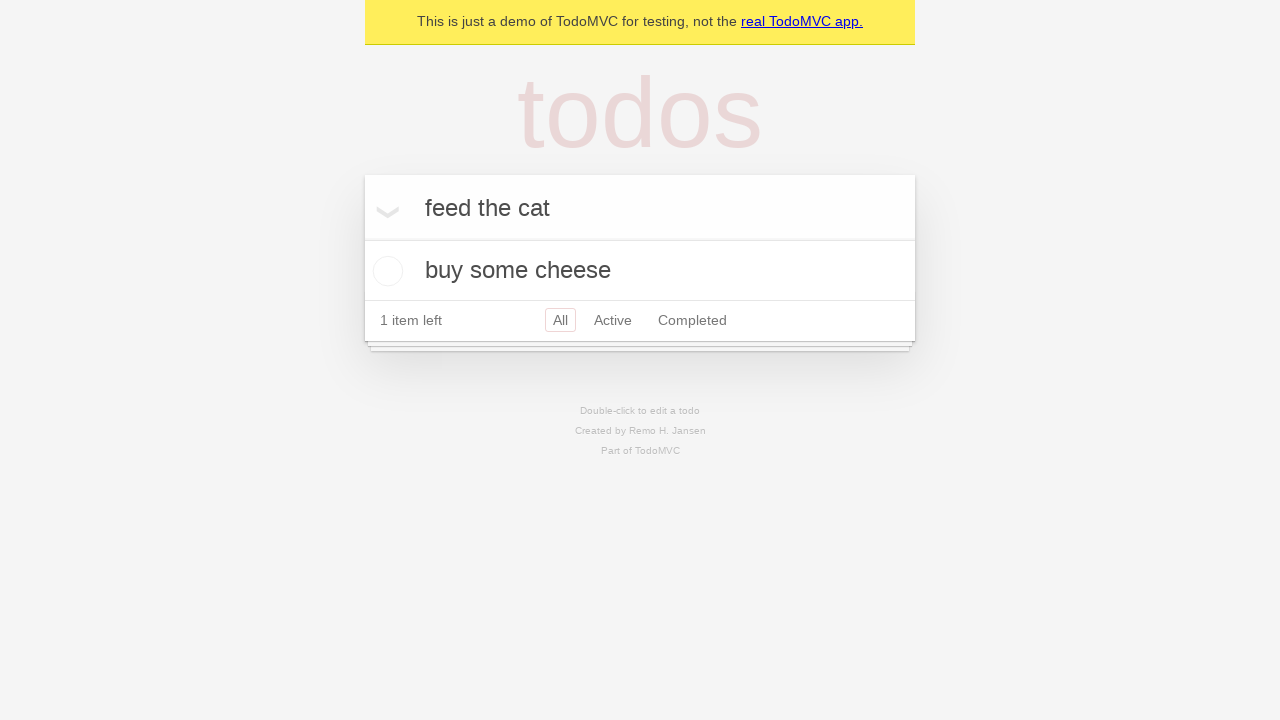

Pressed Enter to submit second todo item on internal:attr=[placeholder="What needs to be done?"i]
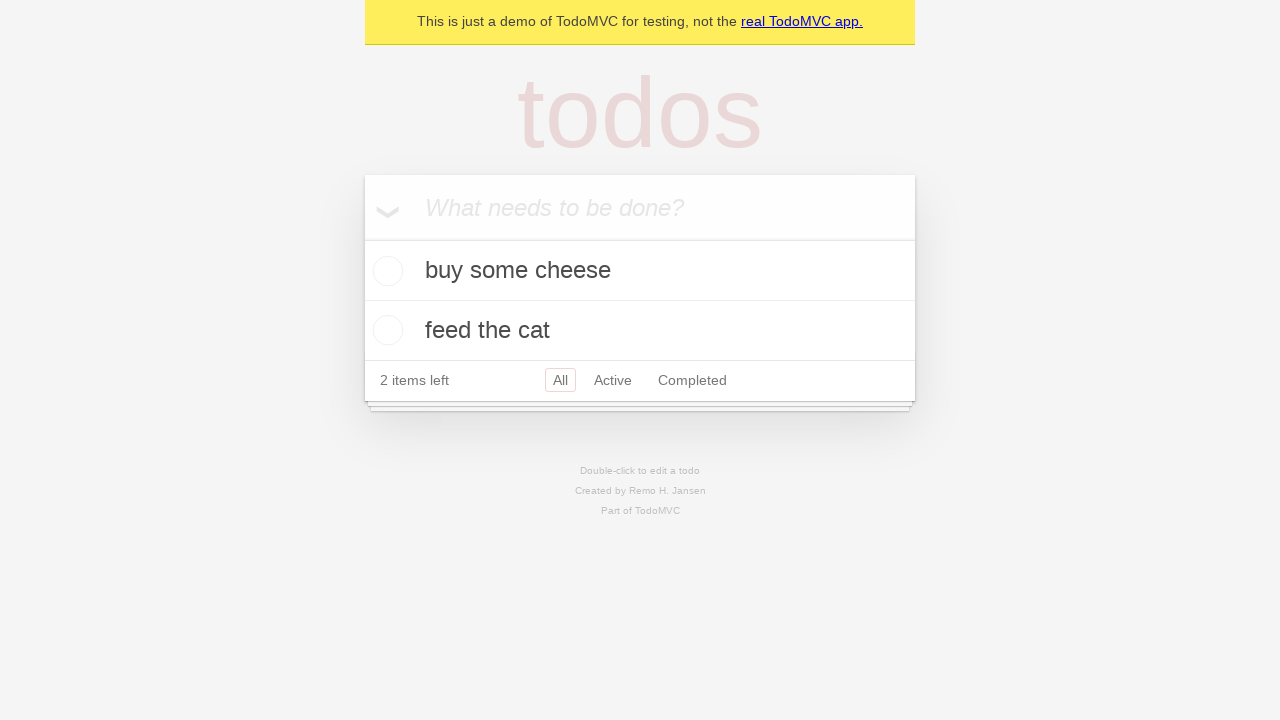

Verified both todo items are visible in the list
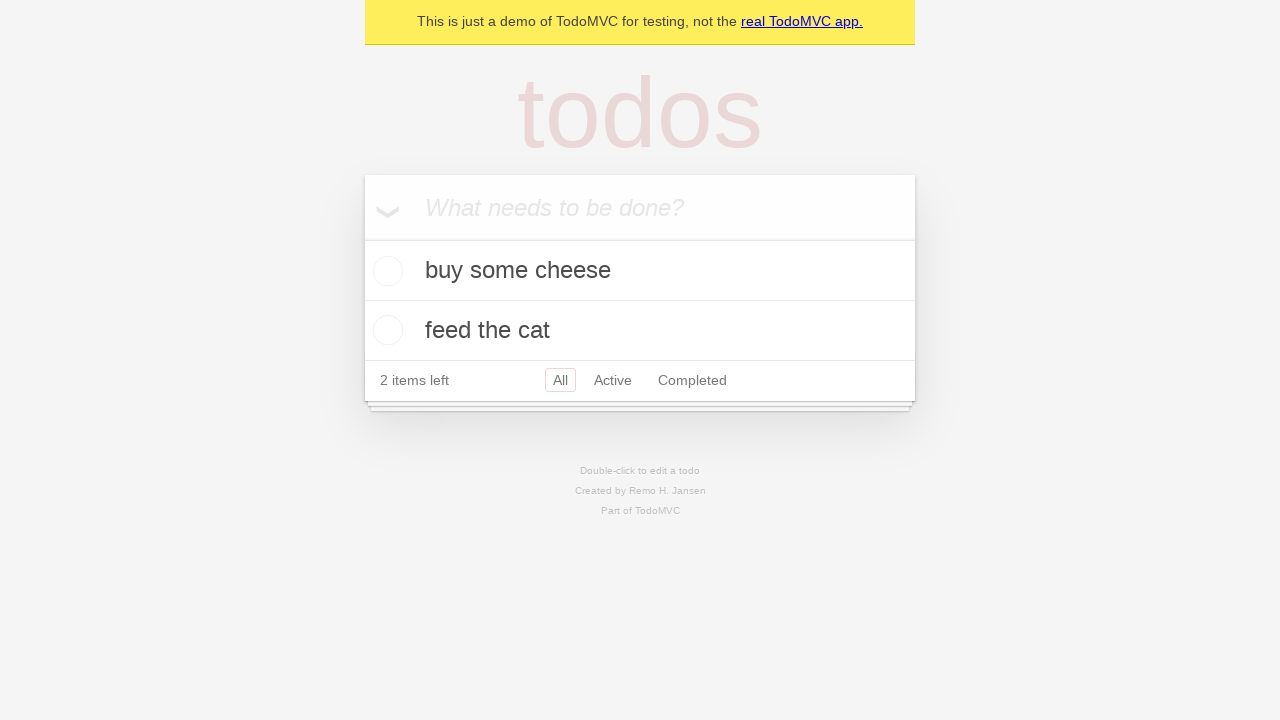

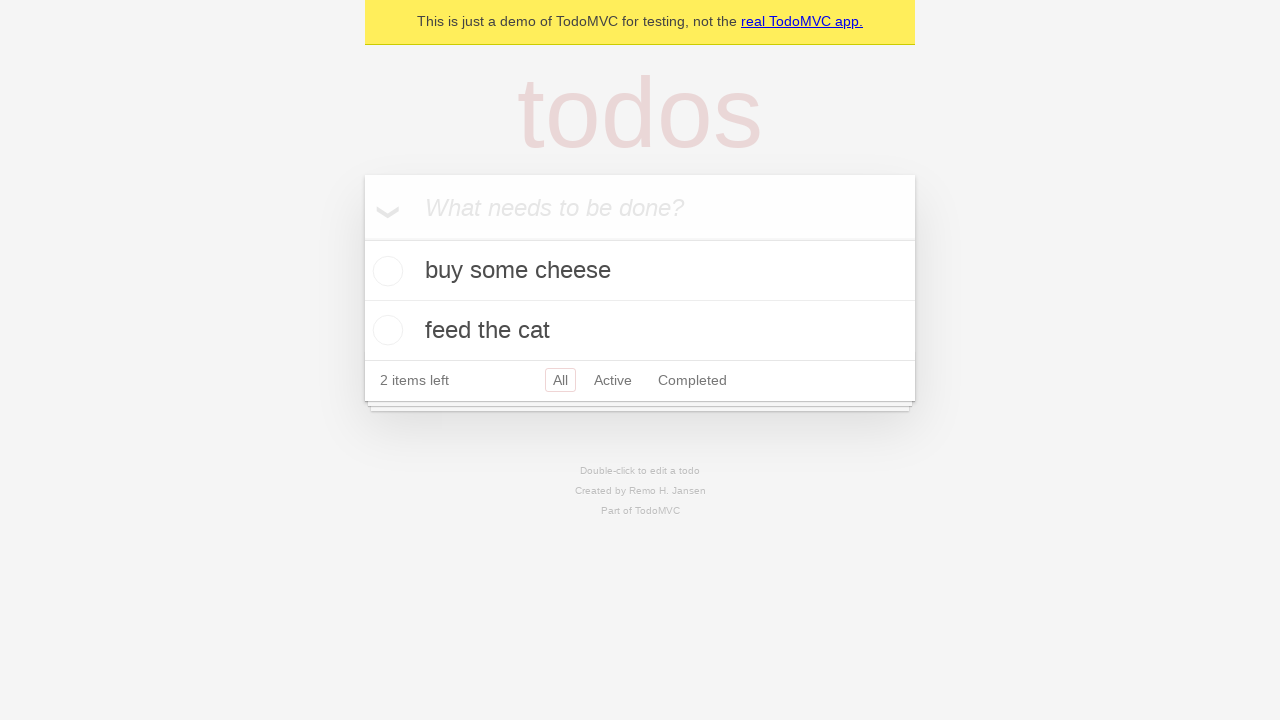